Tests a demo registration form by filling in username, email, and password fields on a Selenium practice page

Starting URL: https://skptricks.github.io/learncoding/selenium-demo/login%20registration%20page/Register.html

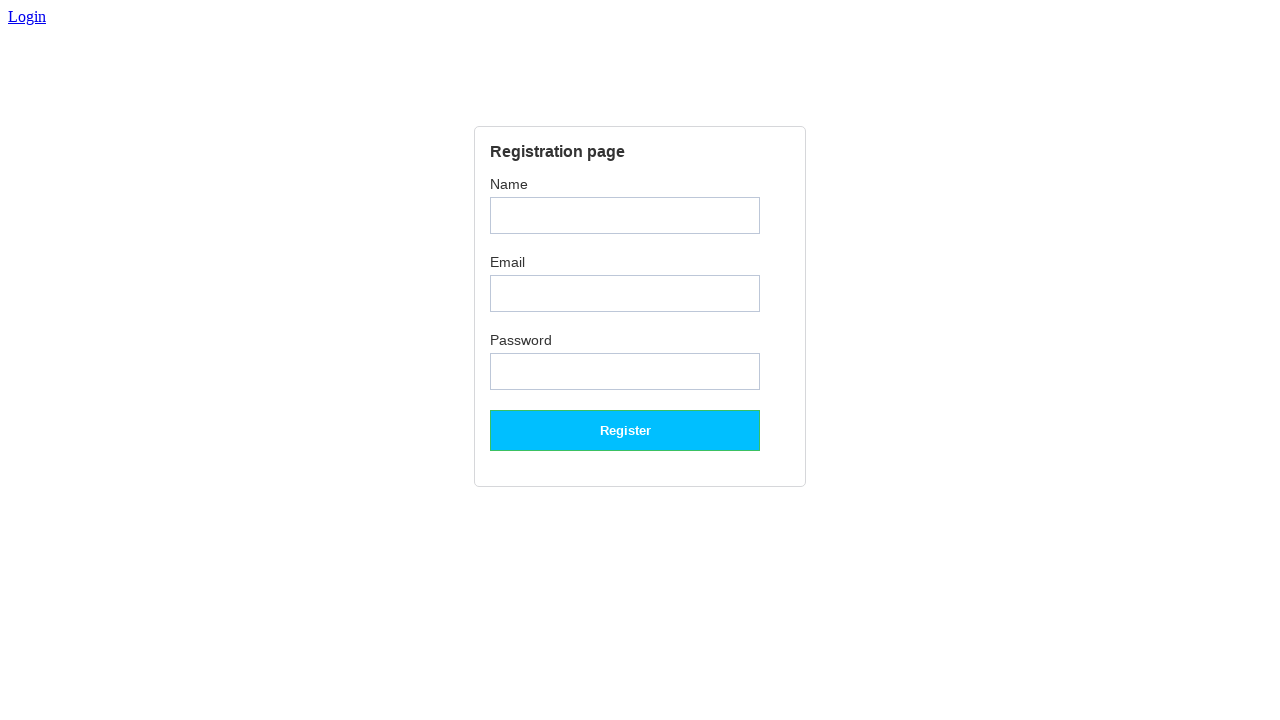

Filled username field with 'JohnDoe42' on input#regUsername
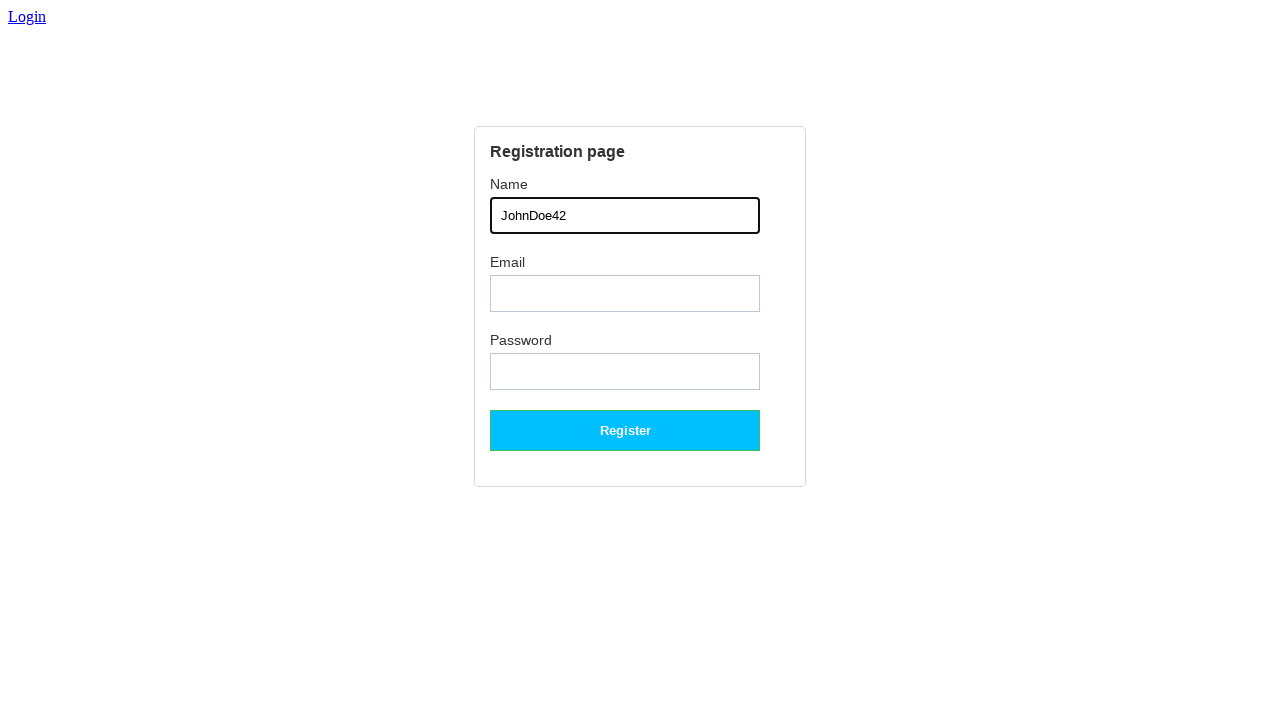

Filled email field with 'johndoe42@testmail.com' on input#regEmail
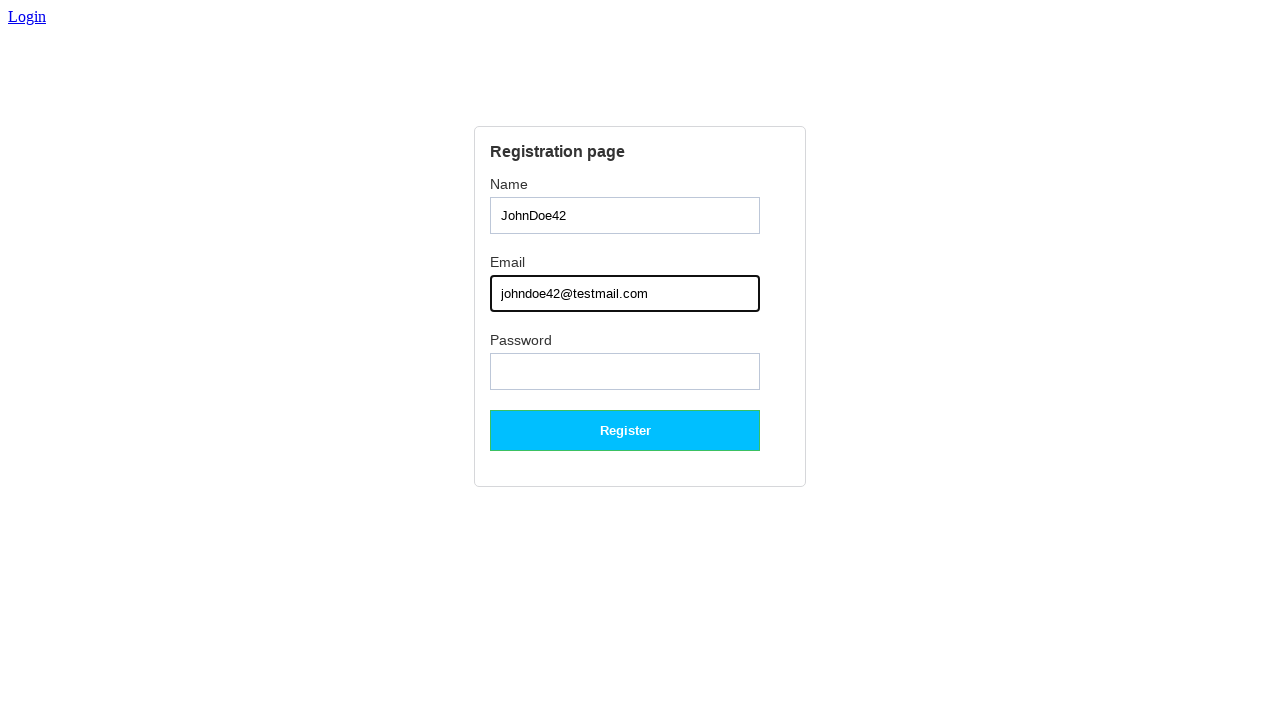

Filled password field with 'SecurePass123' on input#regPassword
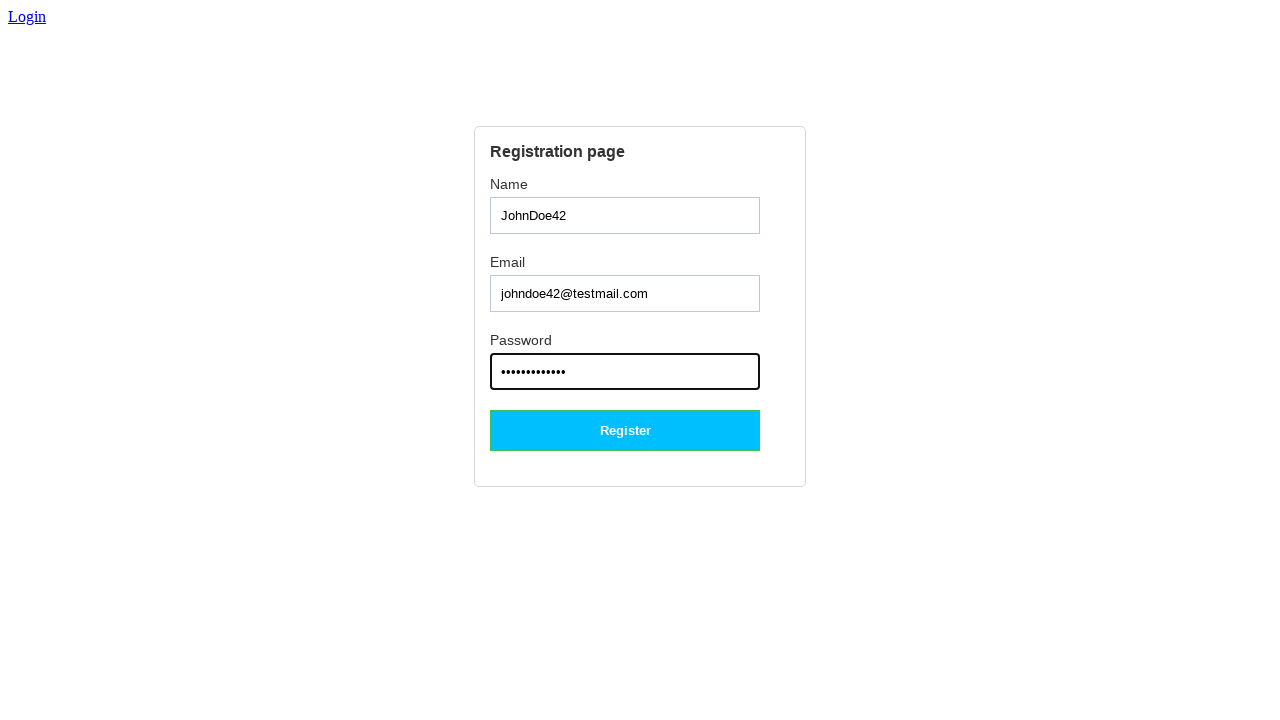

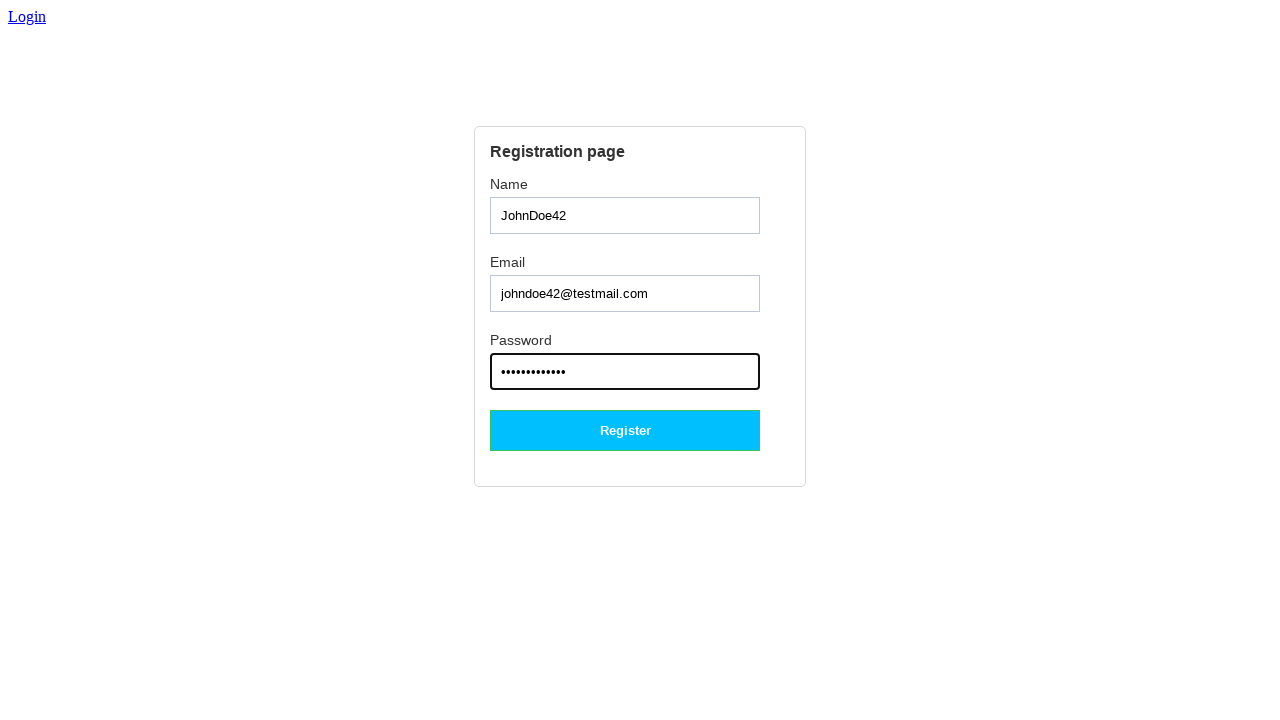